Tests drag and drop functionality on jQuery UI demo page by dragging an element and dropping it onto a target area

Starting URL: https://jqueryui.com/droppable/

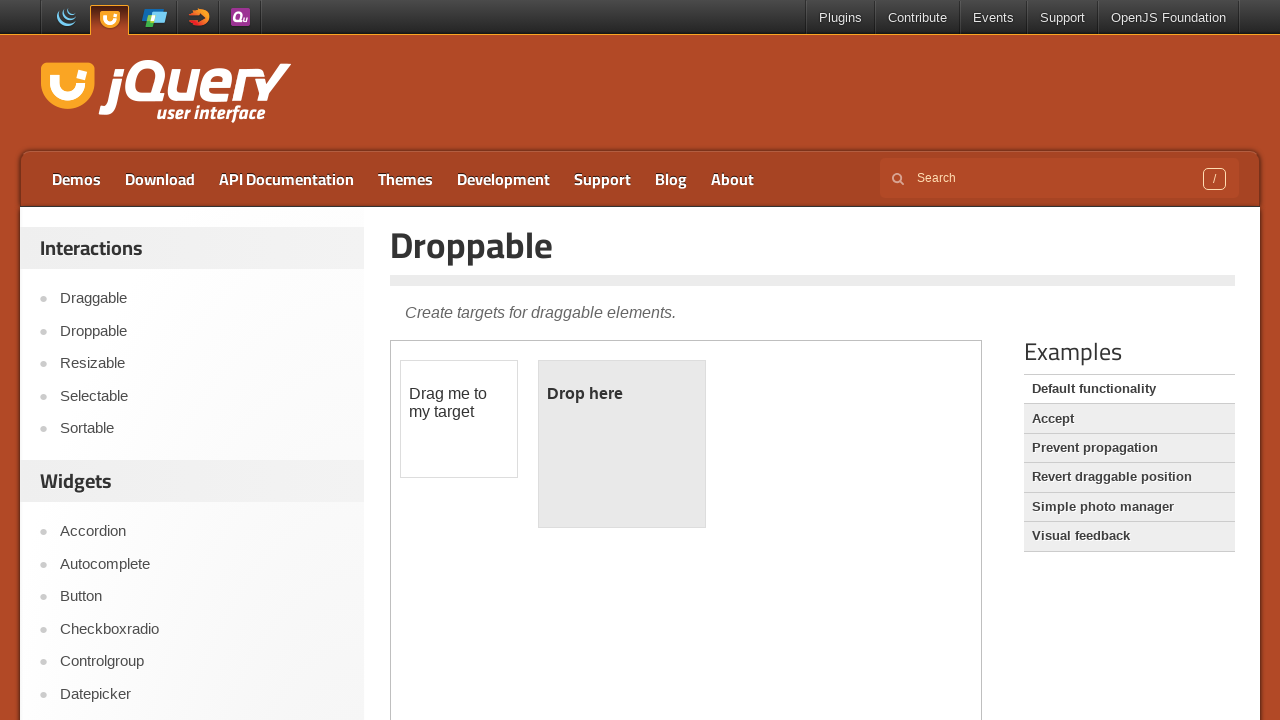

Located the demo iframe containing drag and drop elements
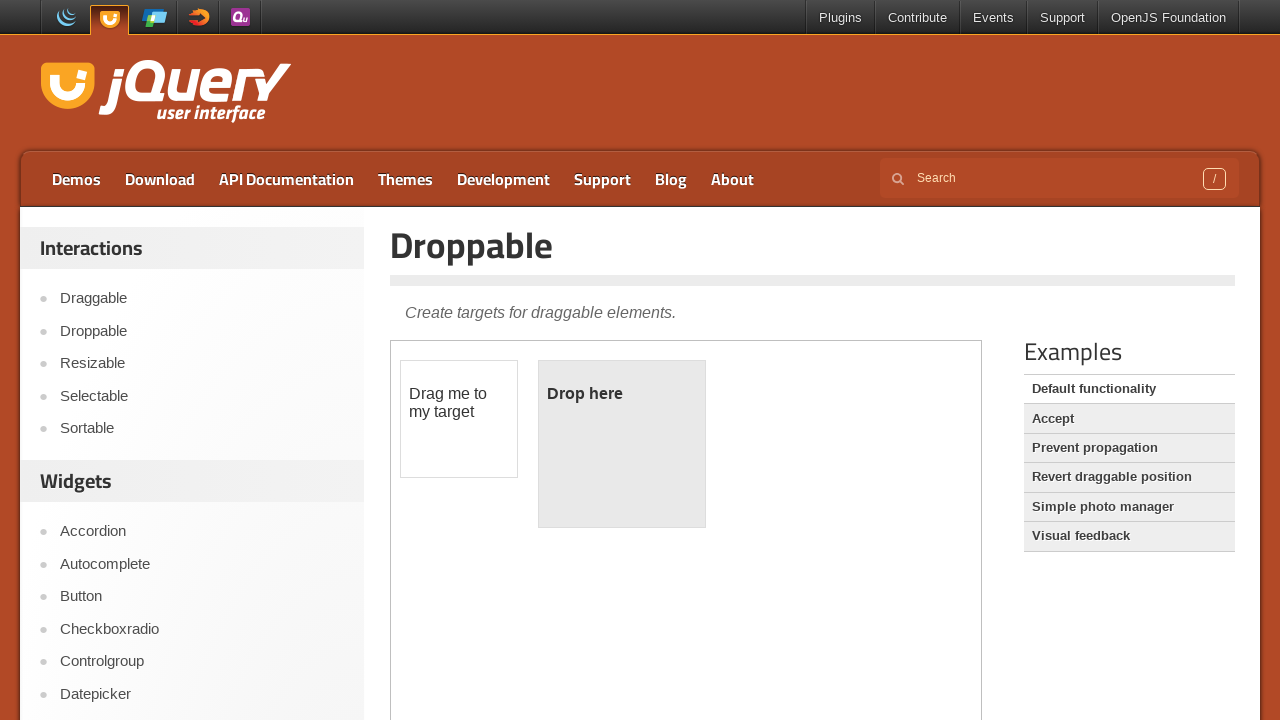

Located the draggable element with id 'draggable'
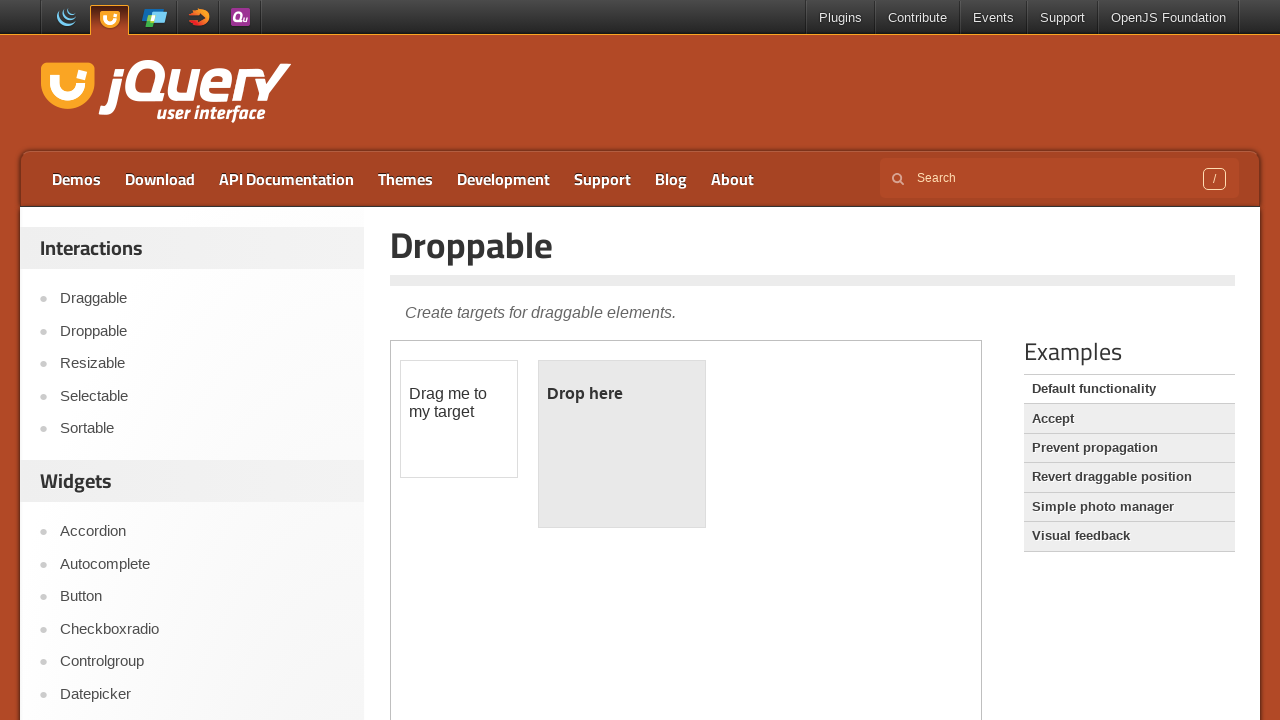

Located the droppable target element with id 'droppable'
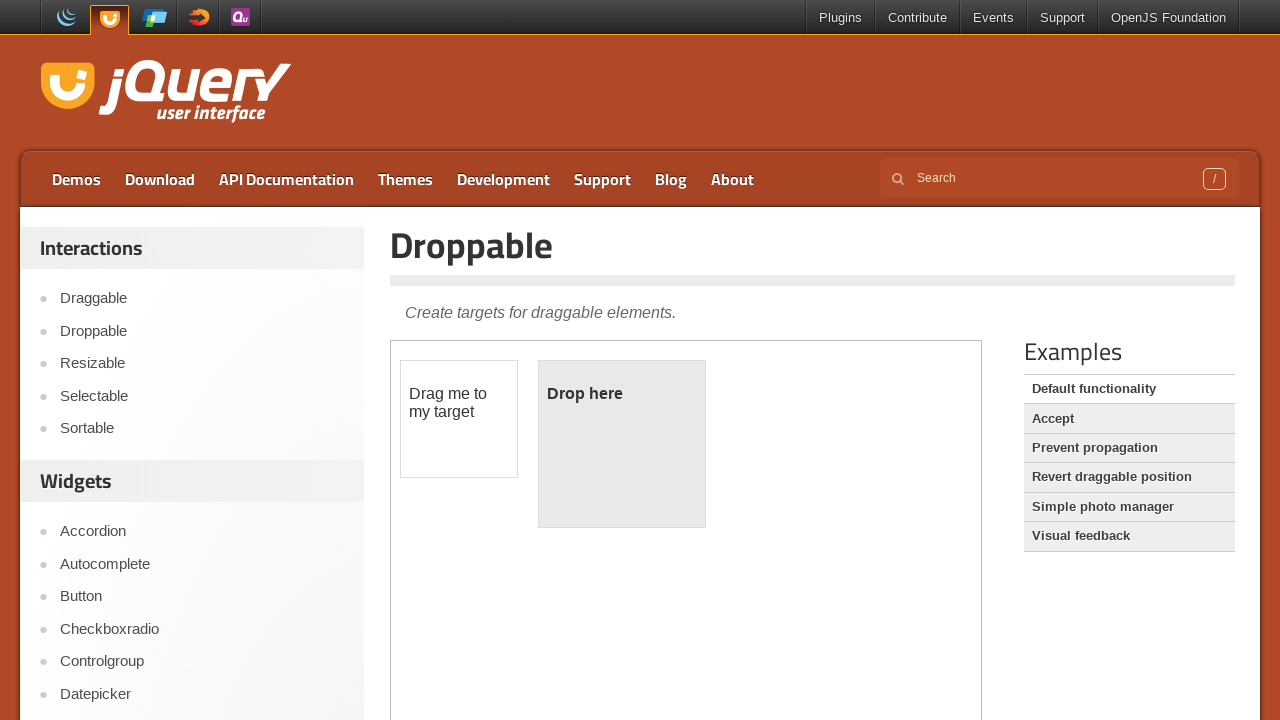

Dragged the draggable element and dropped it onto the droppable target at (622, 444)
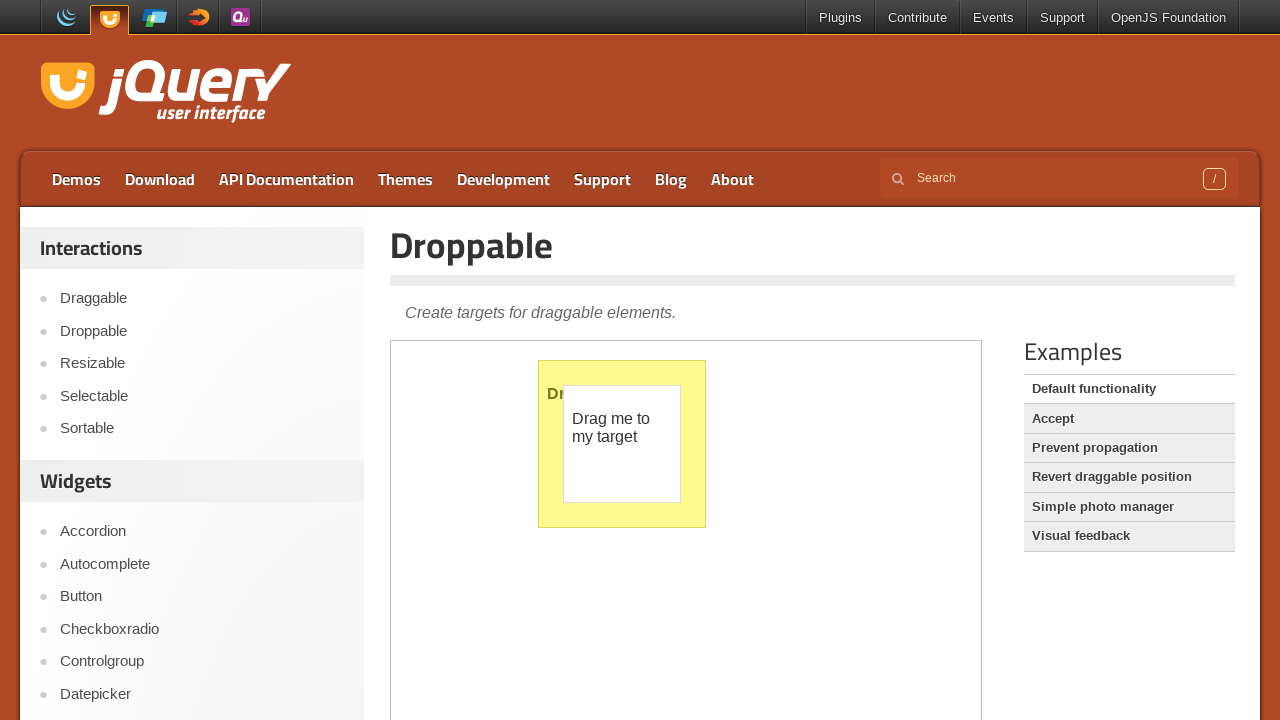

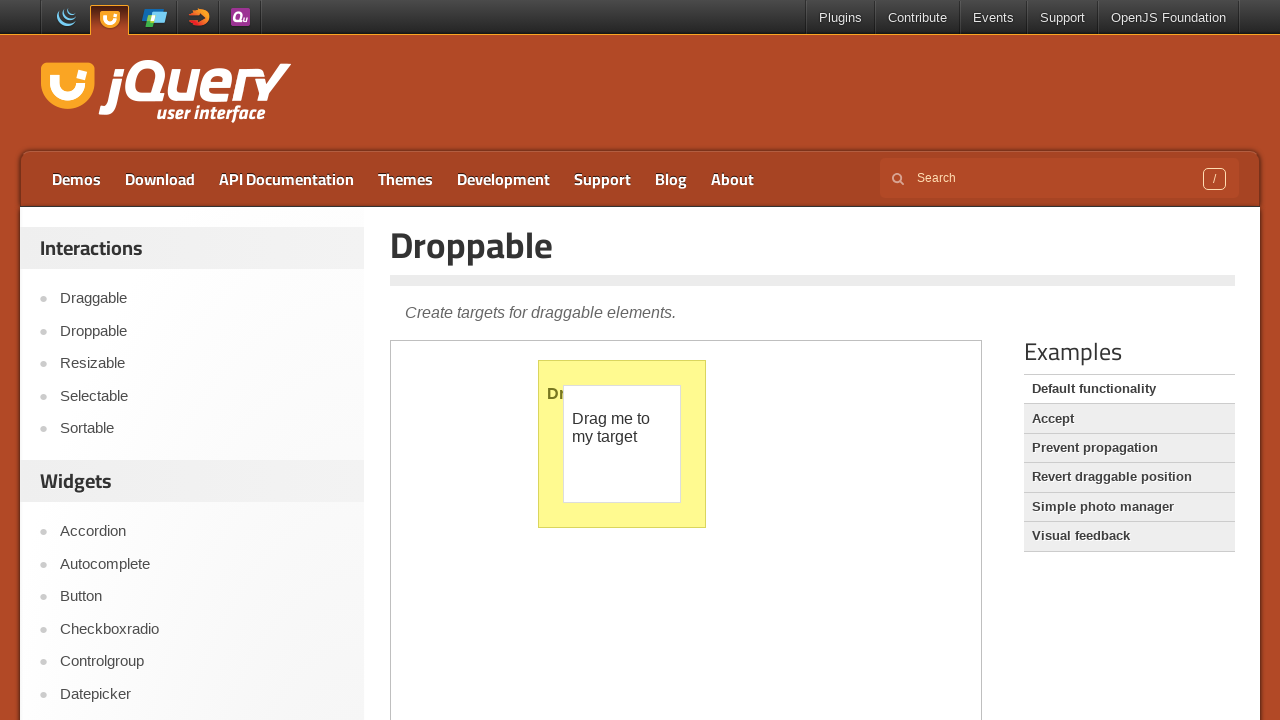